Tests entering edit mode and discarding without making changes

Starting URL: https://todomvc.com/examples/typescript-angular/#/

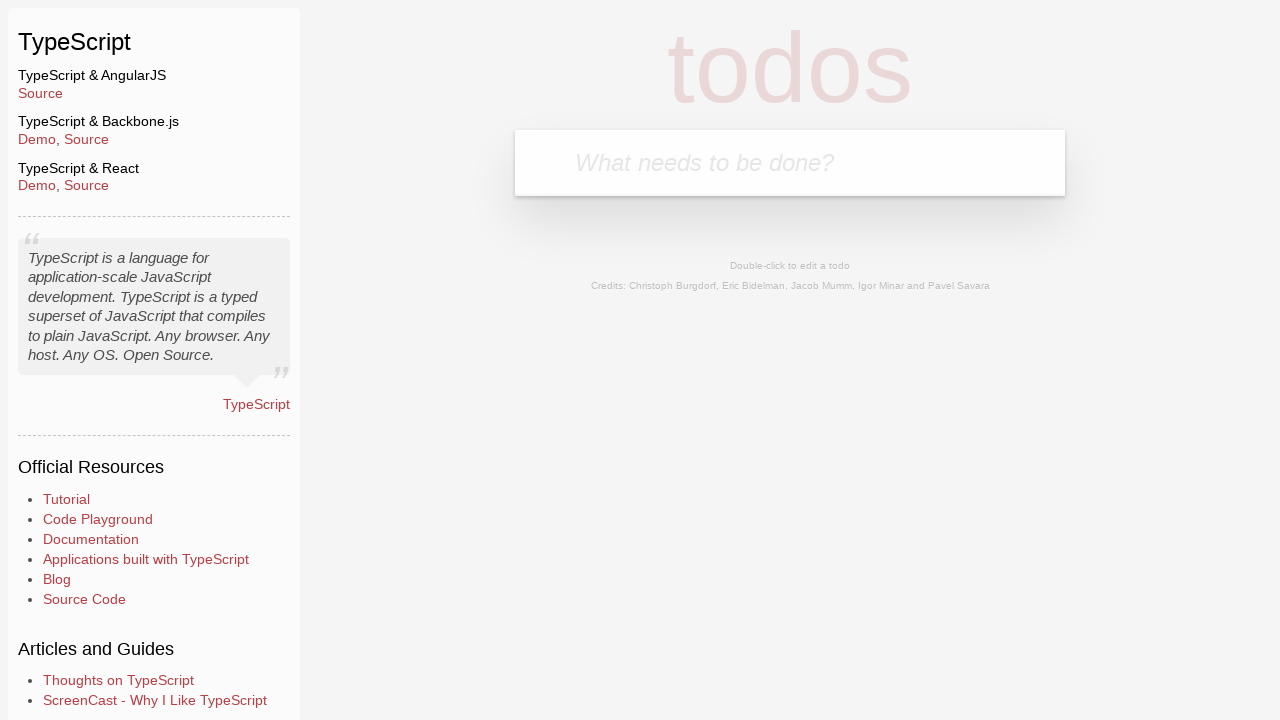

Filled new todo input with 'Lorem' on input.new-todo
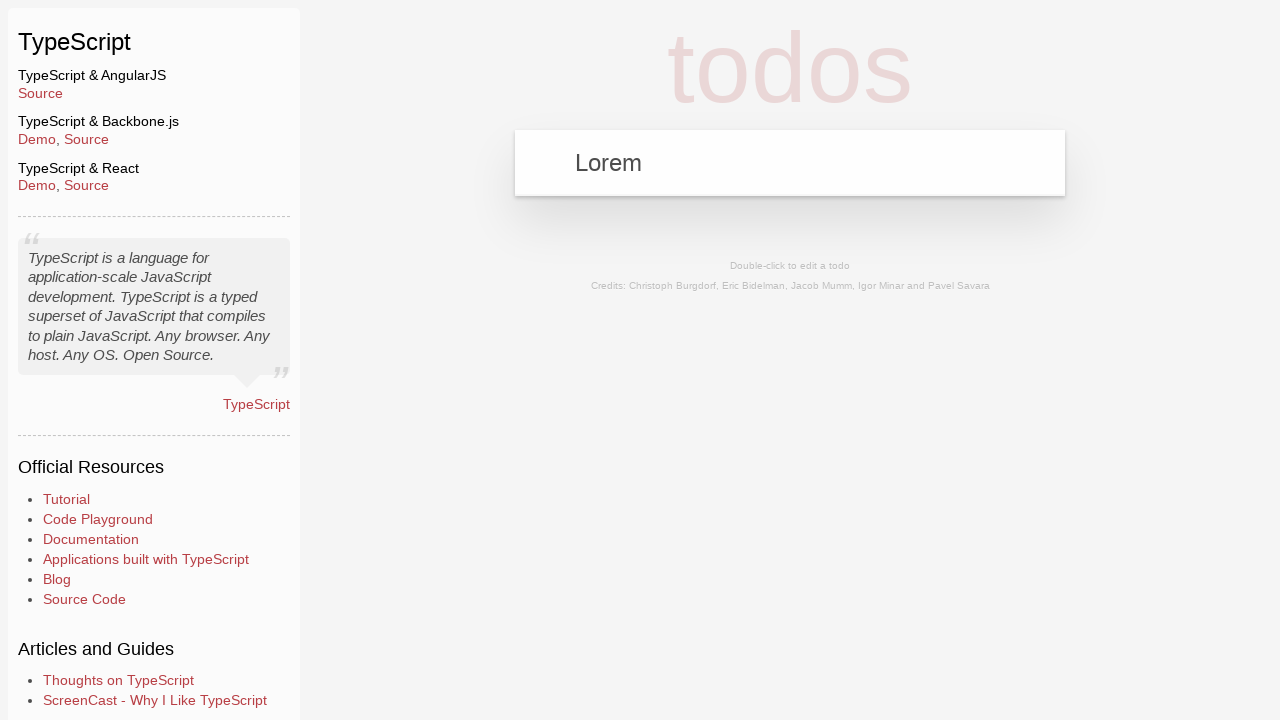

Pressed Enter to create new todo on input.new-todo
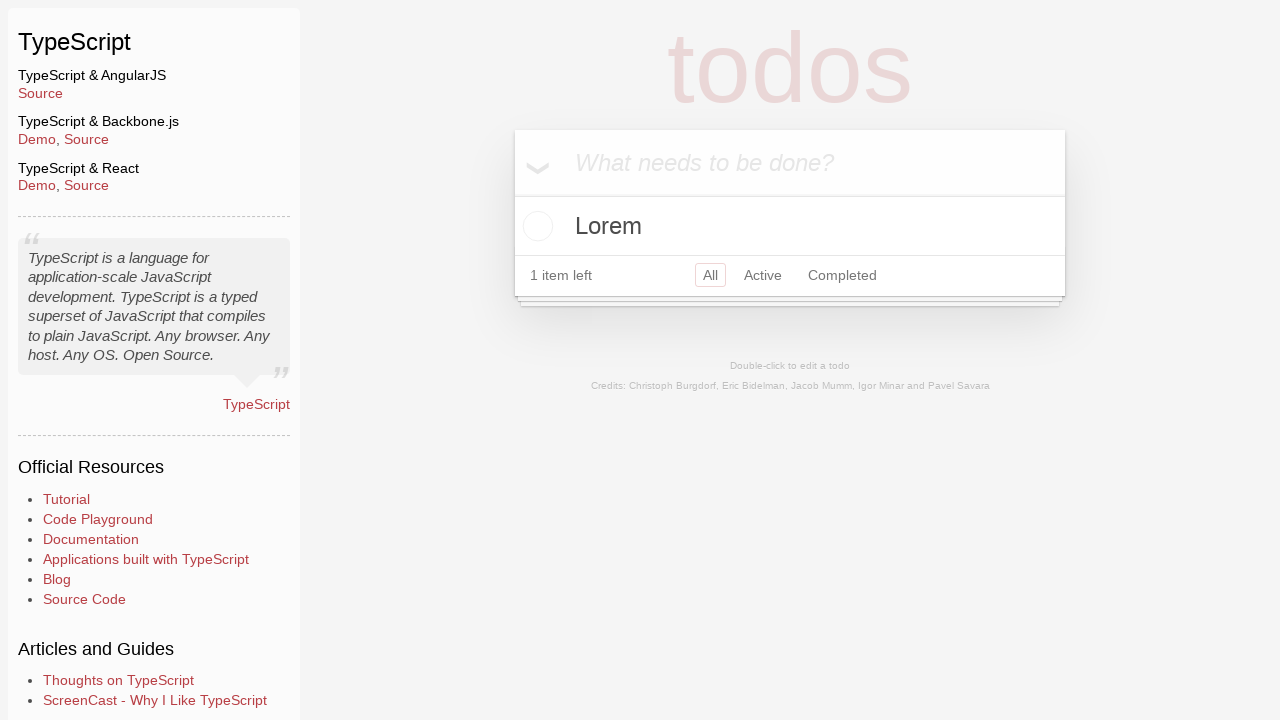

Double-clicked on 'Lorem' todo to enter edit mode at (790, 226) on text=Lorem
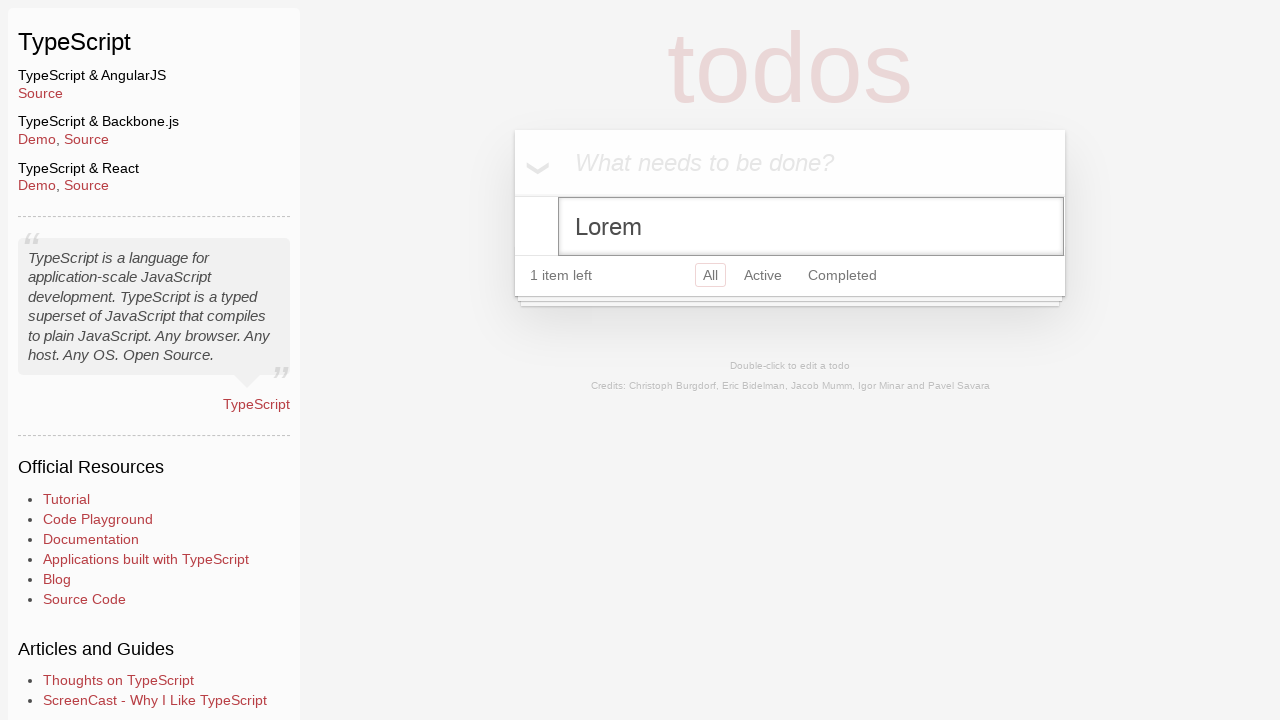

Filled edit input with 'Ipsum' on input.edit
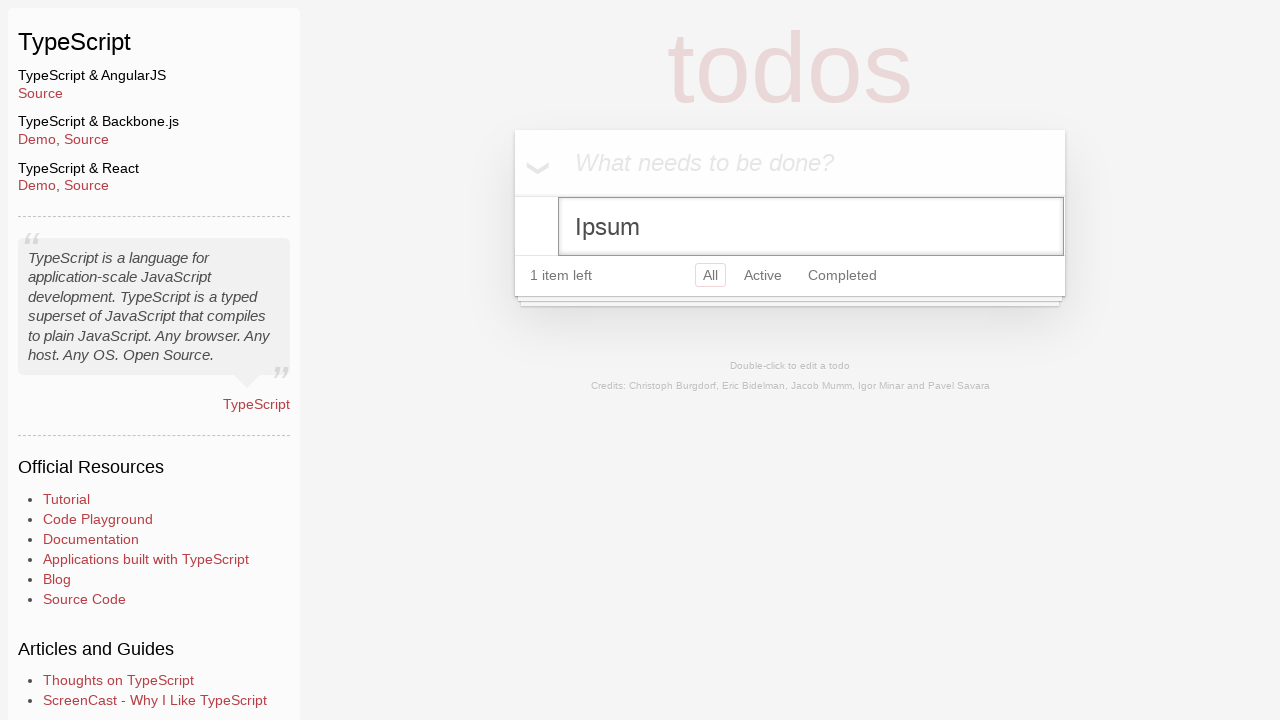

Pressed Escape to discard changes on input.edit
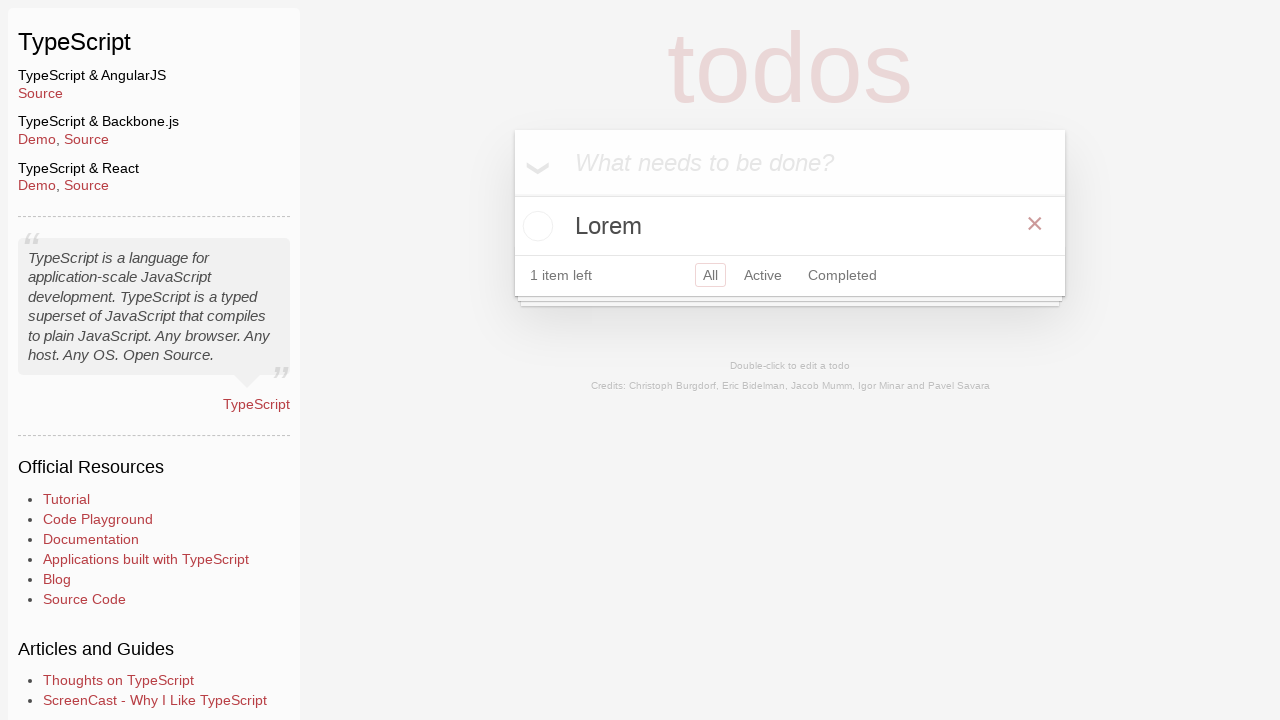

Verified original 'Lorem' text is still present after discarding edit
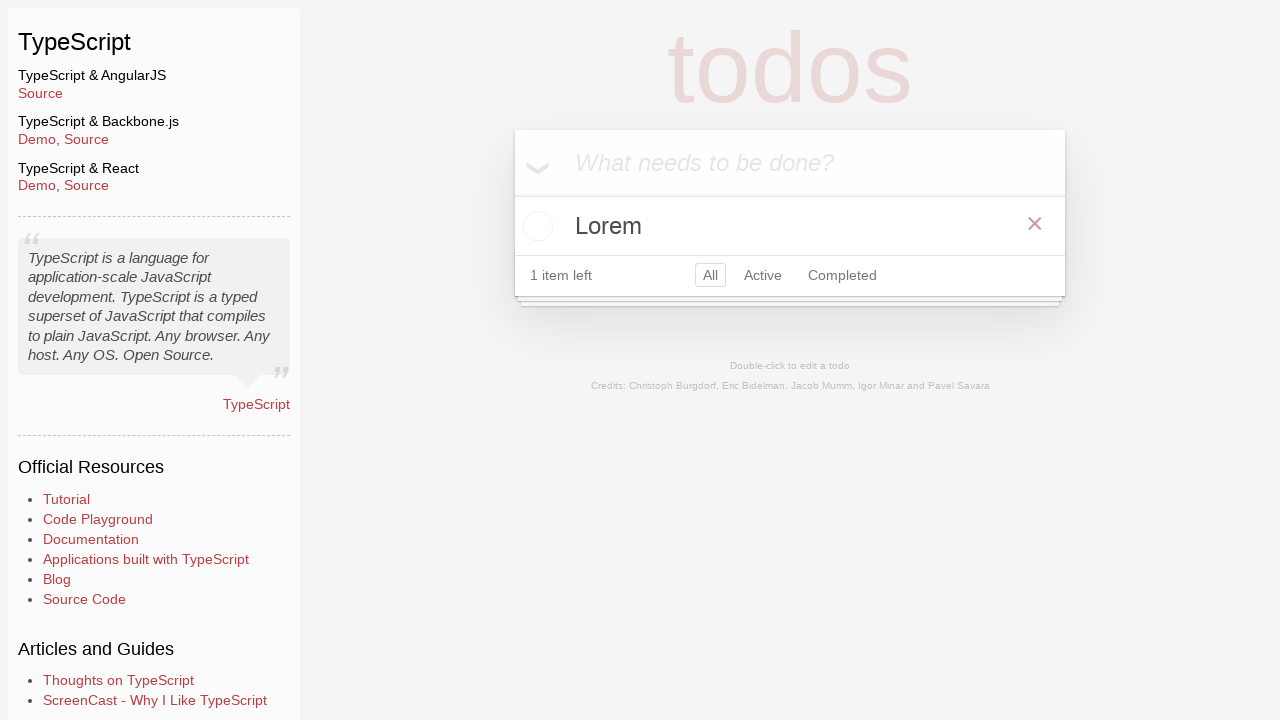

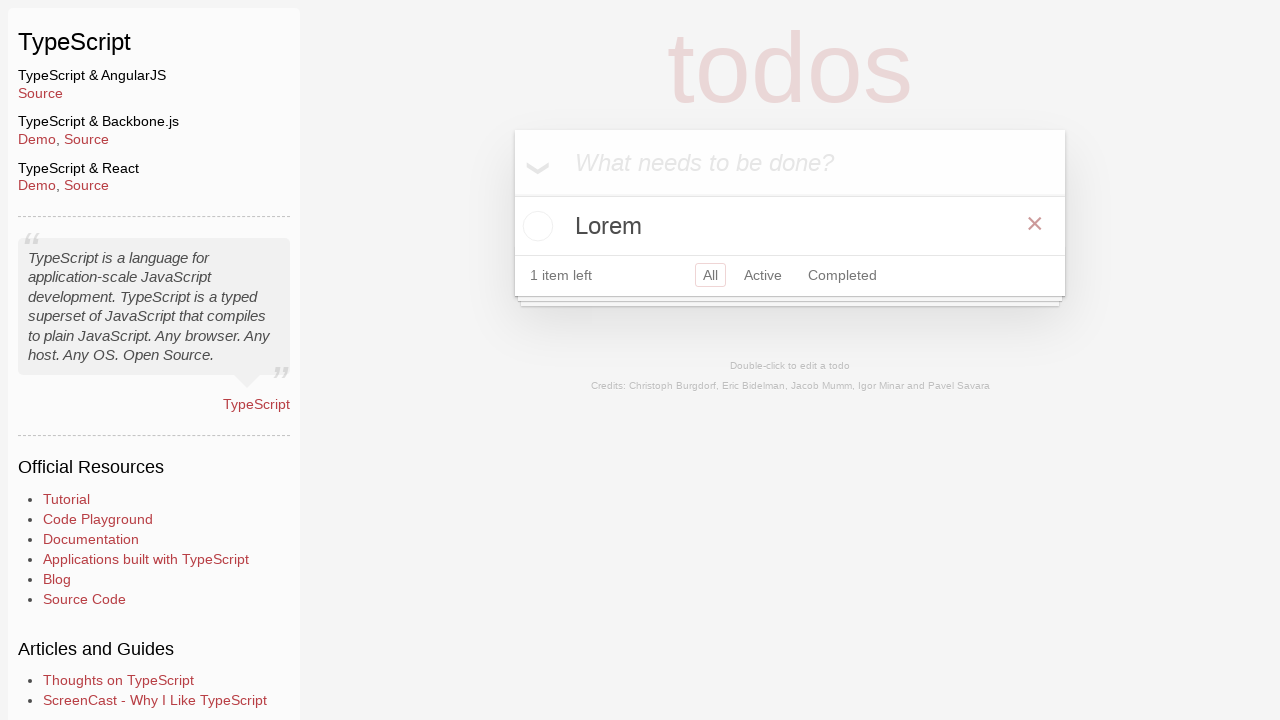